Tests navigation to the Test Cases page and verifies the page heading is displayed correctly

Starting URL: https://automationexercise.com/

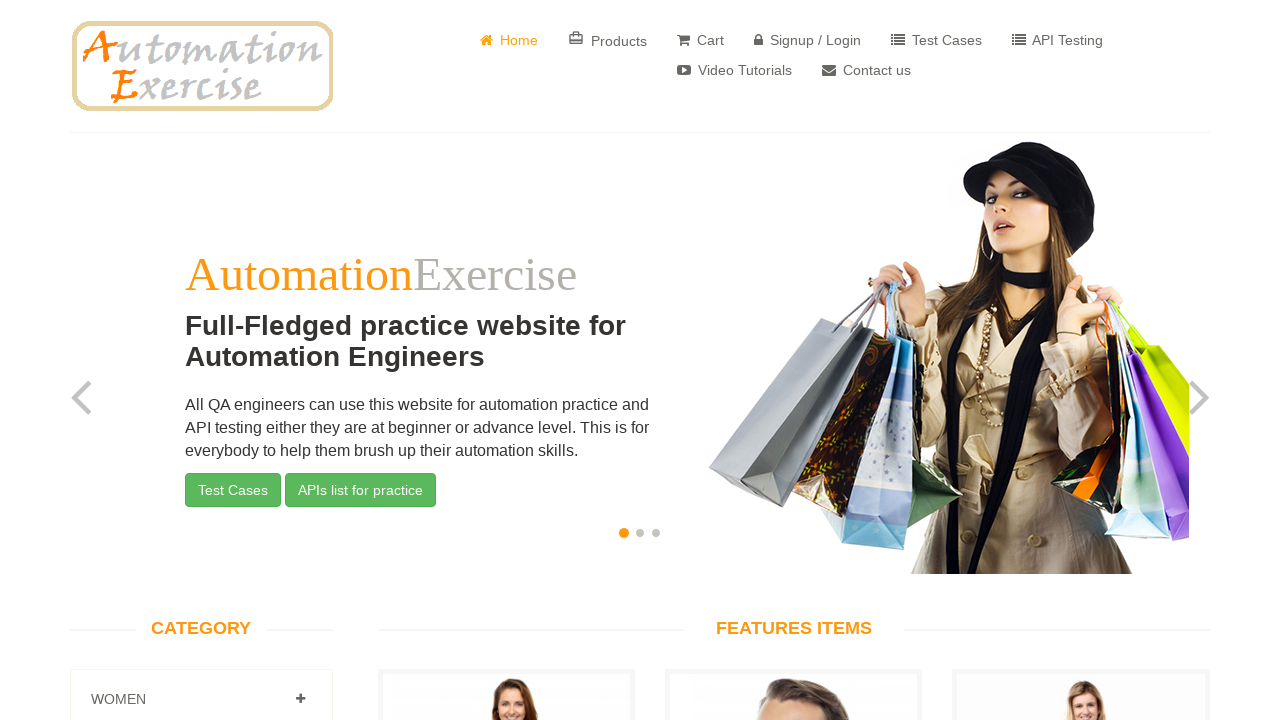

Clicked on Test Cases link at (936, 40) on a[href*='test']:first-of-type
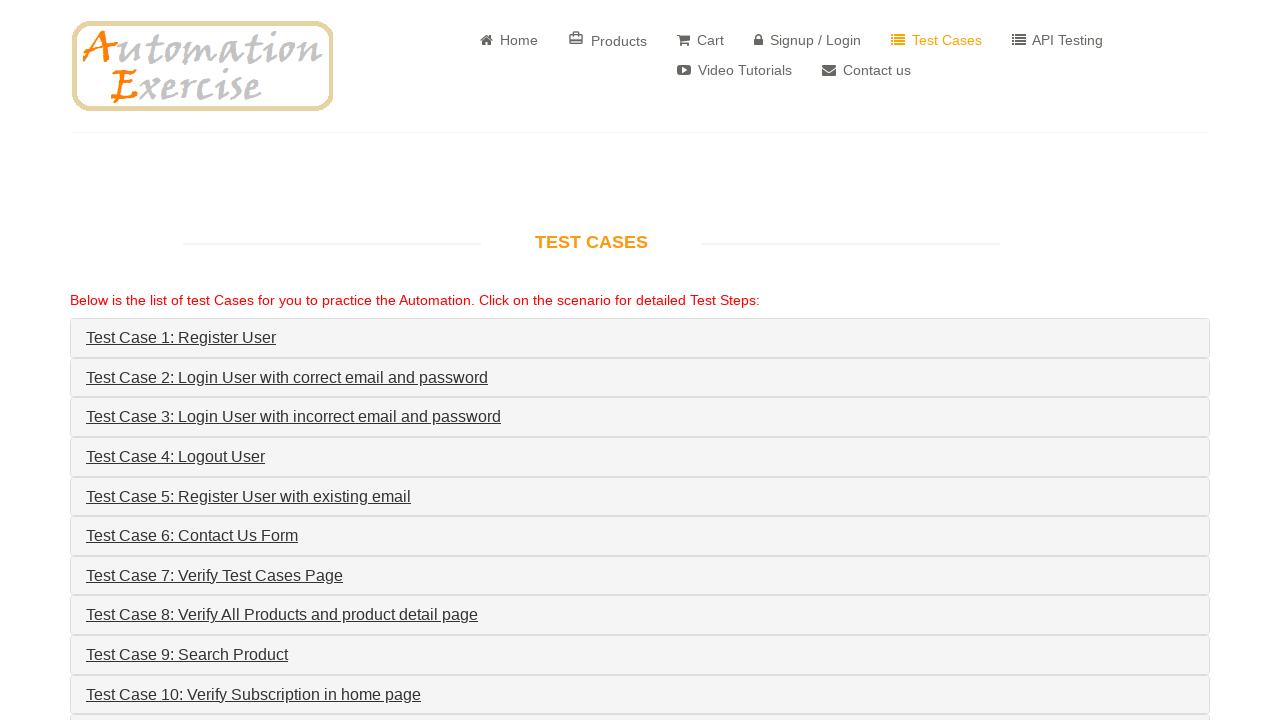

Test Cases page heading is visible
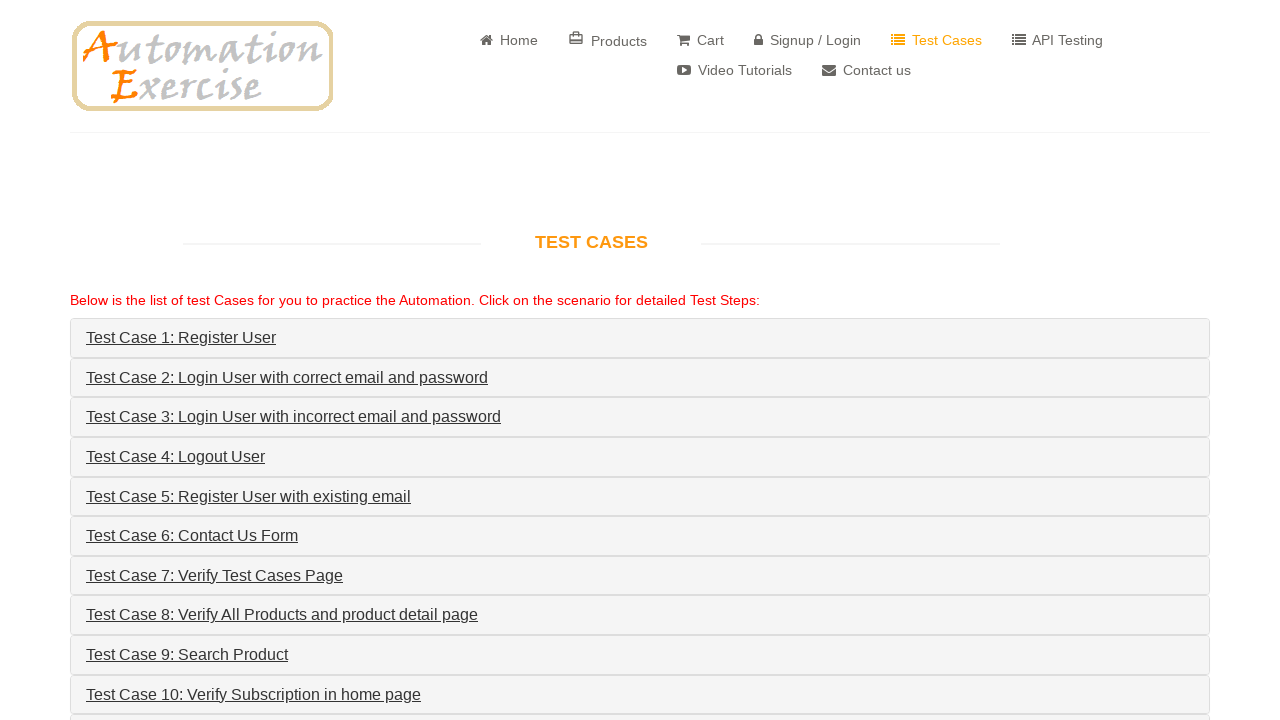

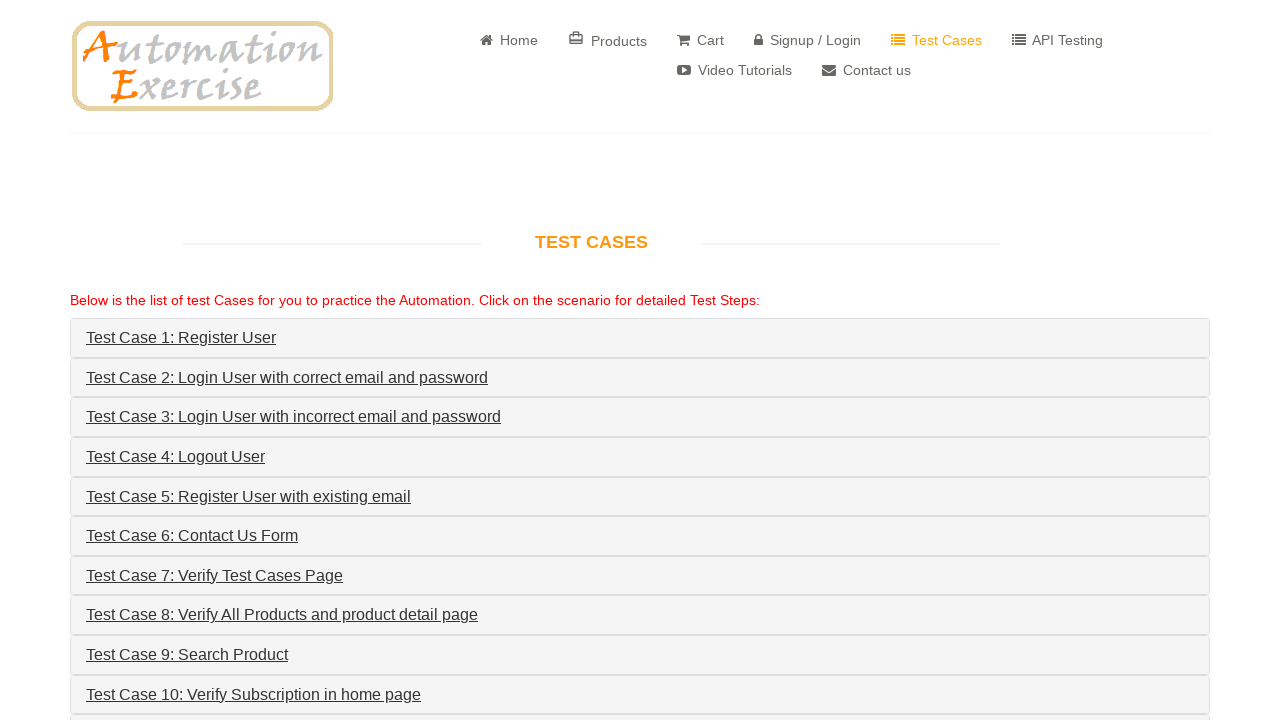